Tests double-click functionality on W3Schools demo page by clearing a field, entering text, and double-clicking a button to copy the text

Starting URL: https://www.w3schools.com/tags/tryit.asp?filename=tryhtml5_ev_ondblclick3

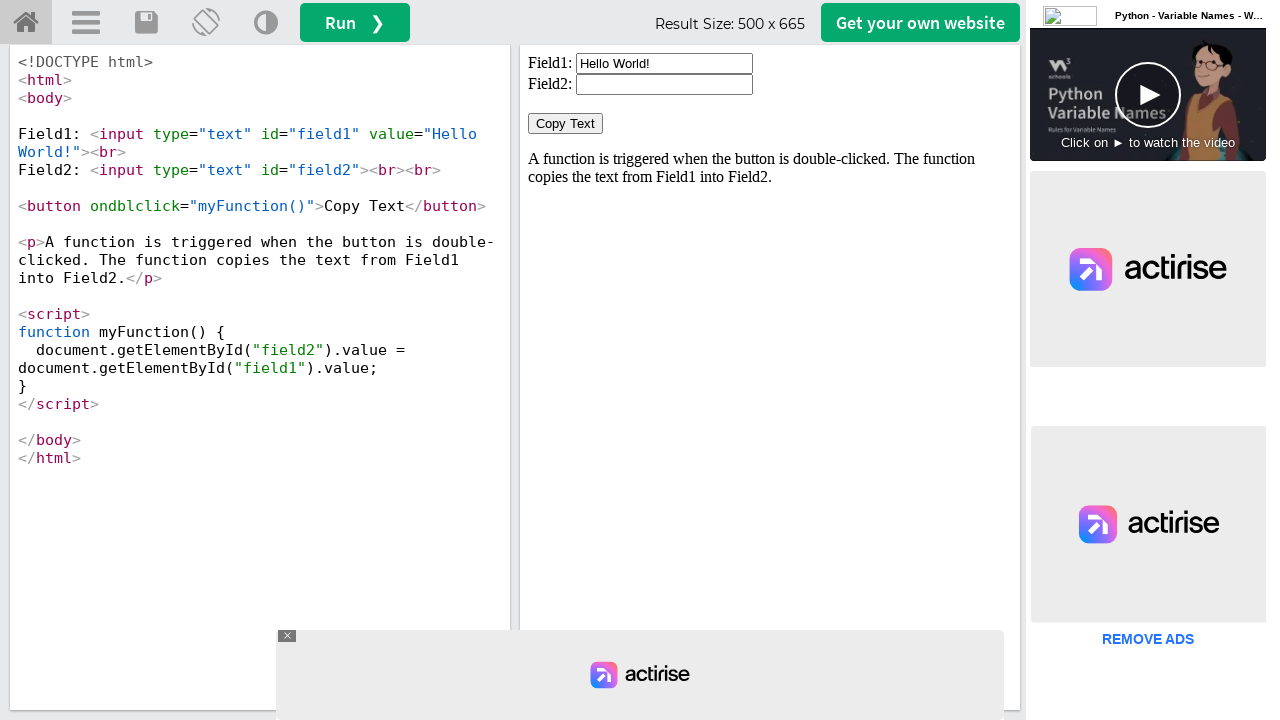

Located and switched to iframe#iframeResult
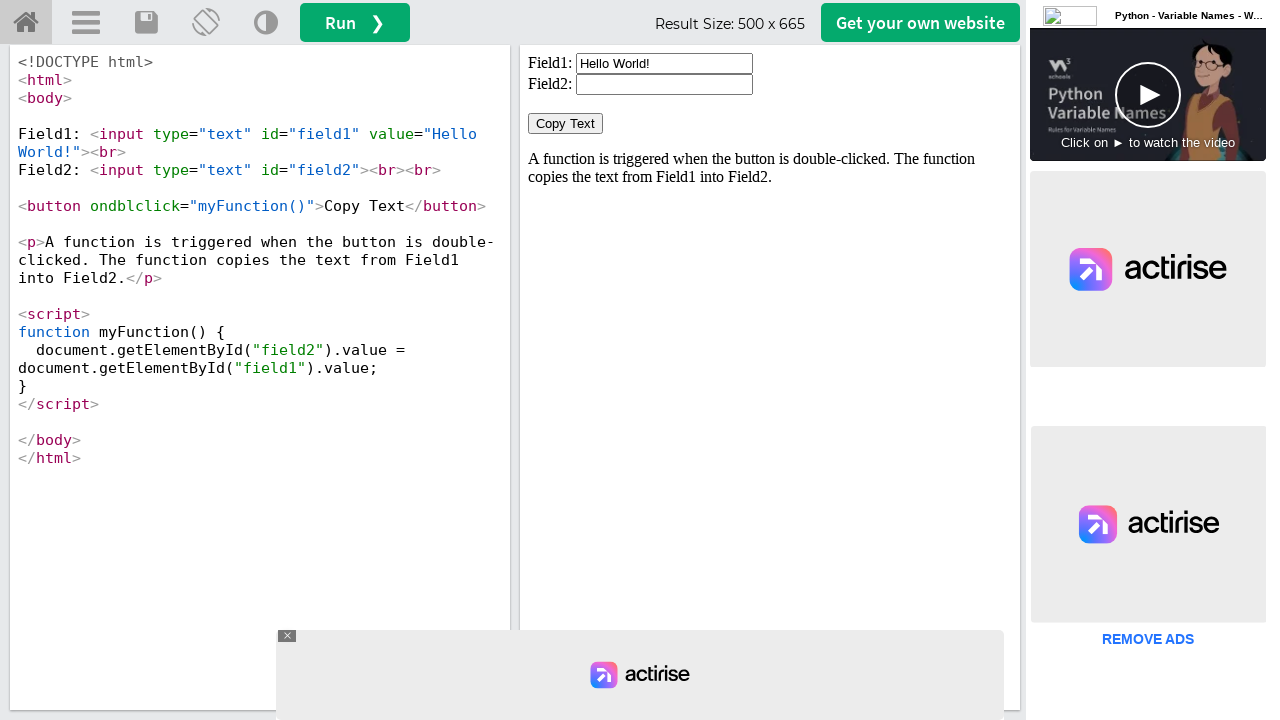

Cleared the first input field (#field1) on iframe#iframeResult >> nth=0 >> internal:control=enter-frame >> #field1
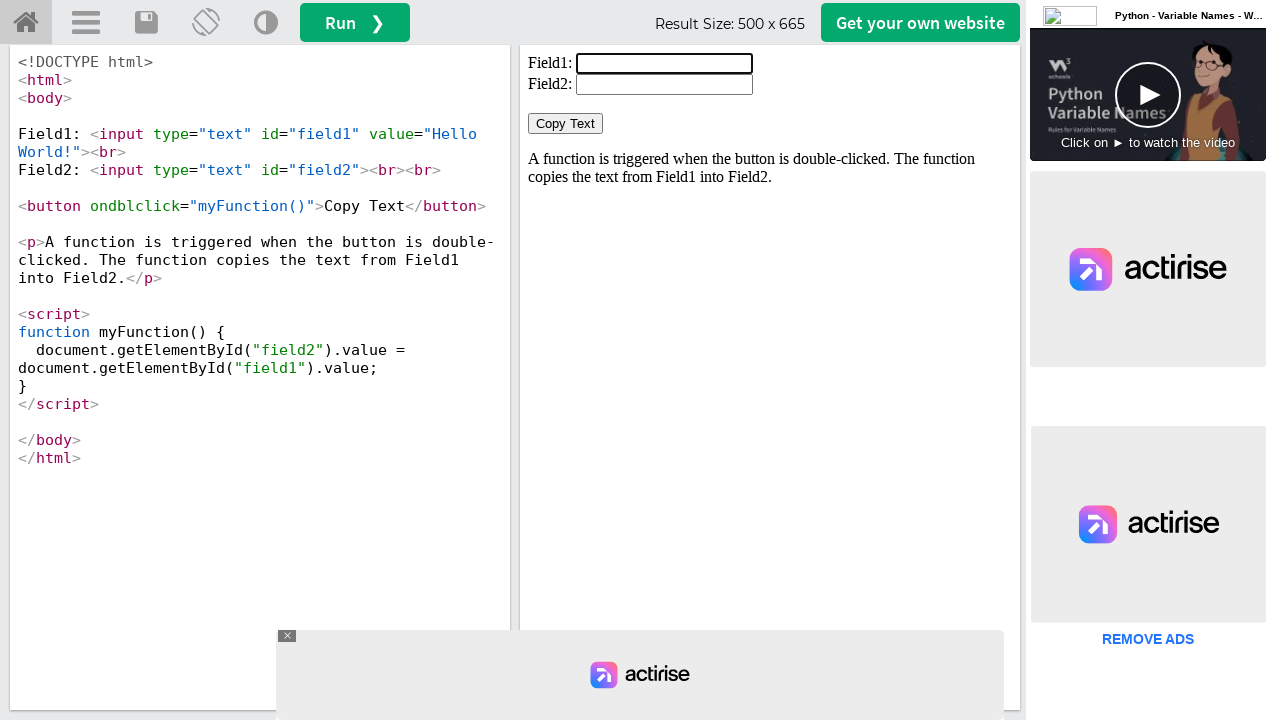

Entered 'Welcome to selenium' in the first input field on iframe#iframeResult >> nth=0 >> internal:control=enter-frame >> #field1
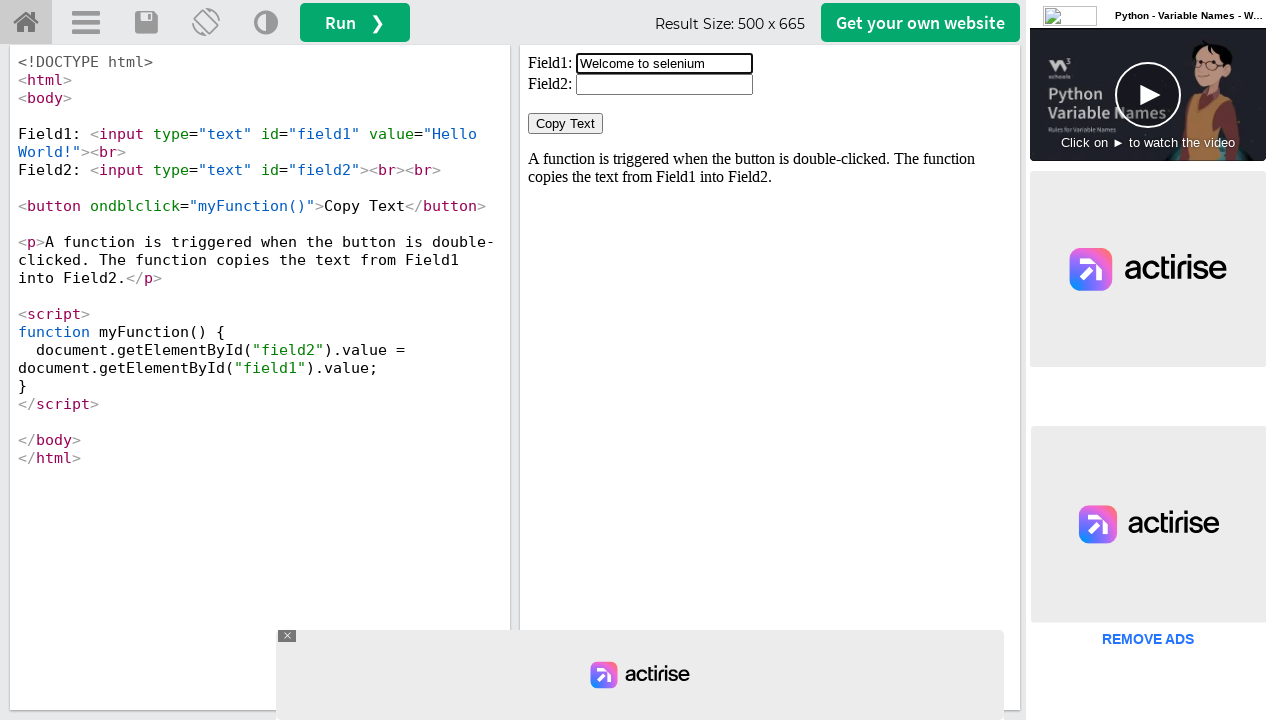

Double-clicked the 'Copy Text' button to copy the text at (566, 124) on iframe#iframeResult >> nth=0 >> internal:control=enter-frame >> button:text('Cop
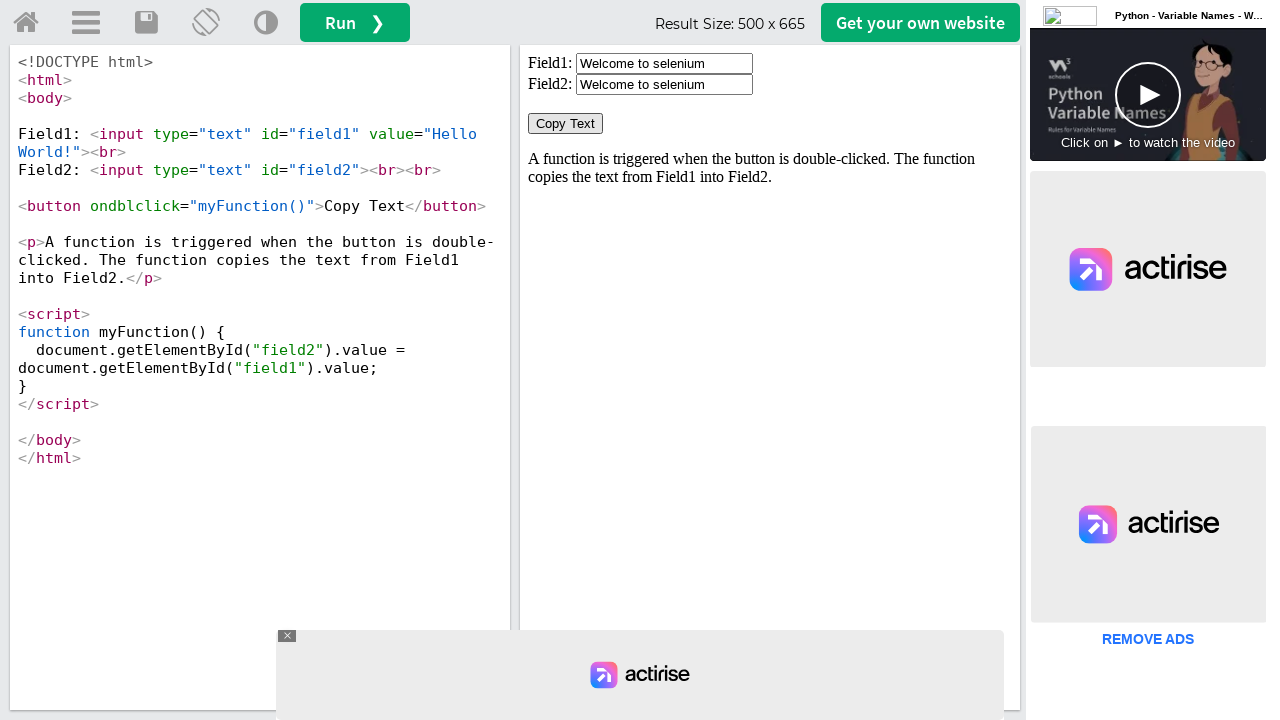

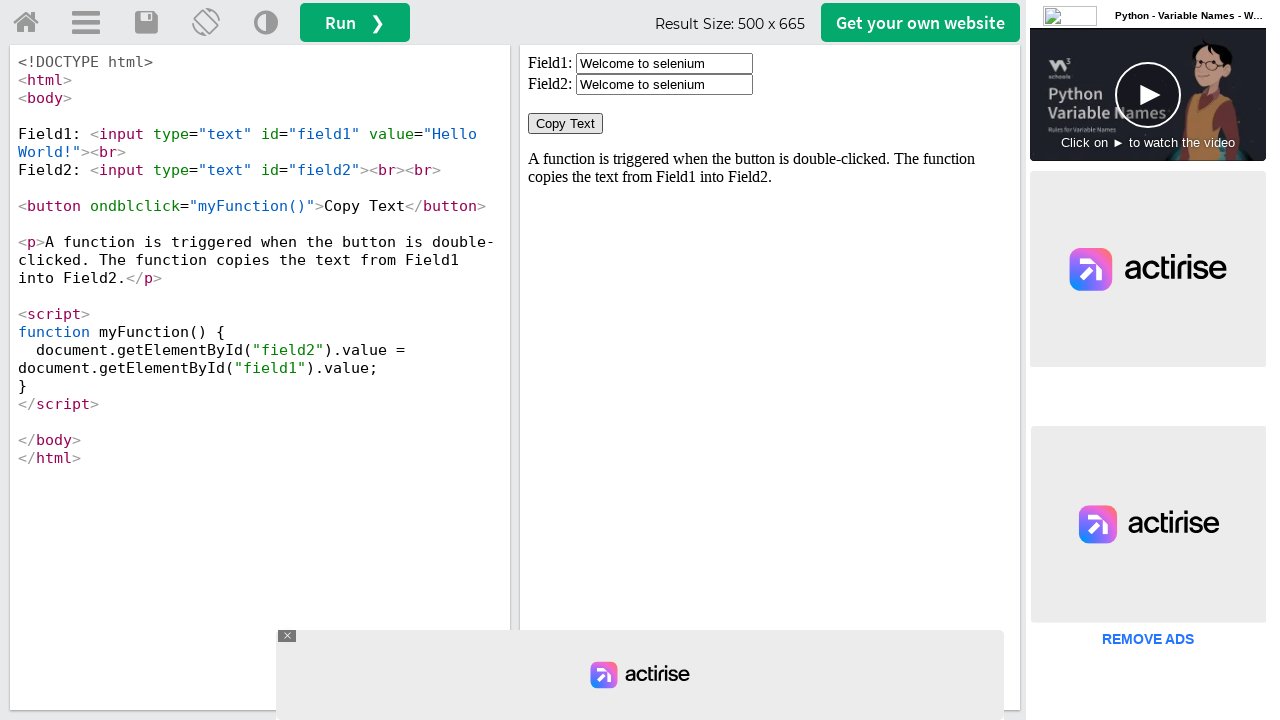